Tests radio button functionality by clicking each radio button and verifying selection status

Starting URL: https://rahulshettyacademy.com/AutomationPractice/

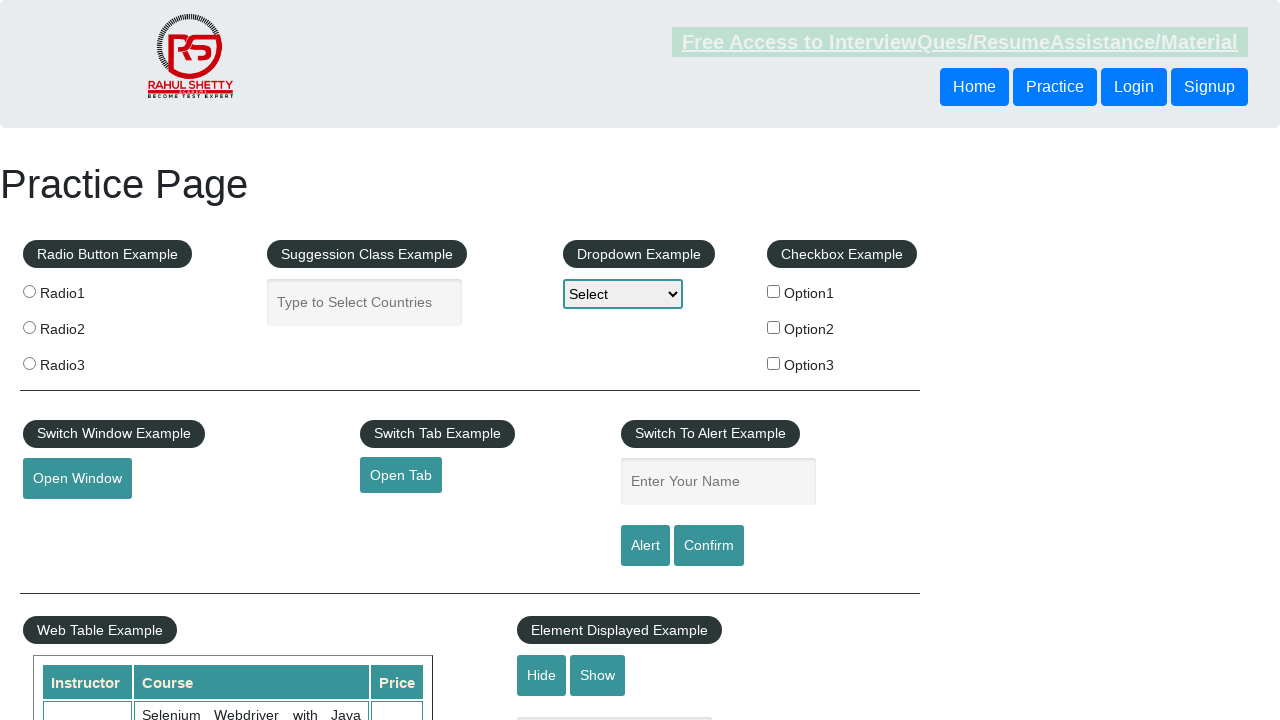

Navigated to AutomationPractice page
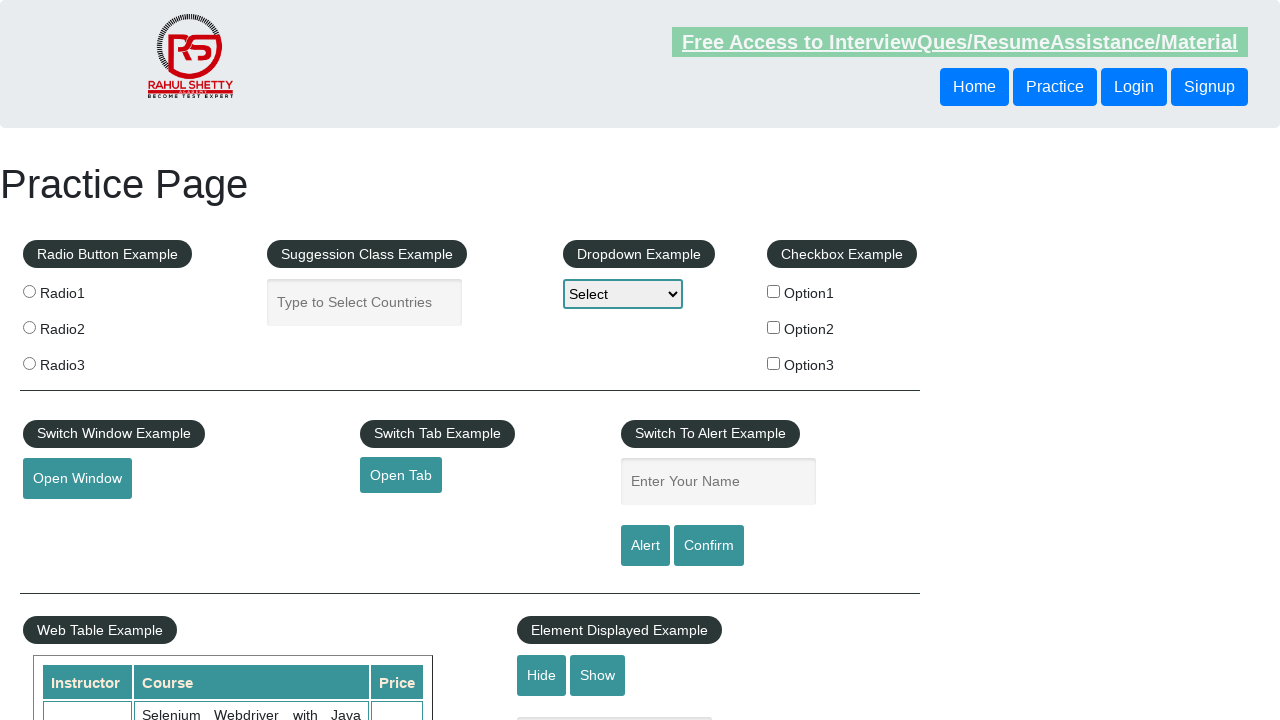

Located all radio buttons in the radio button example
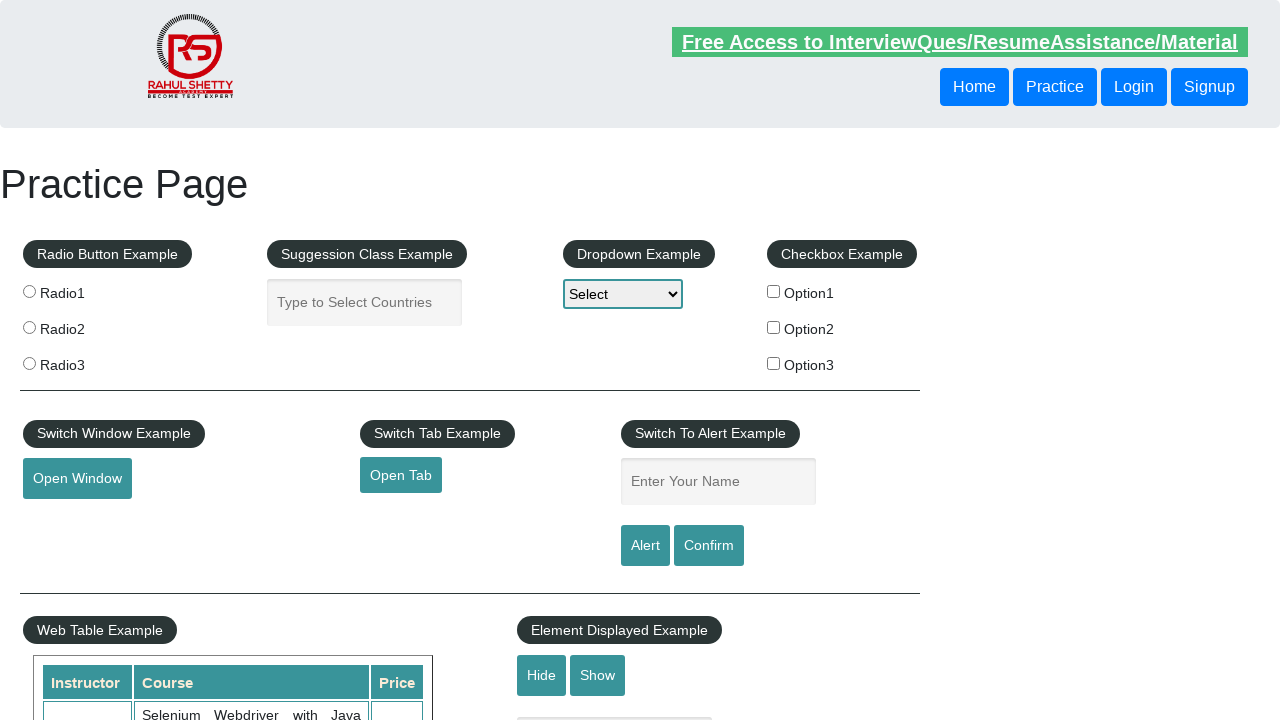

Counted 3 radio buttons
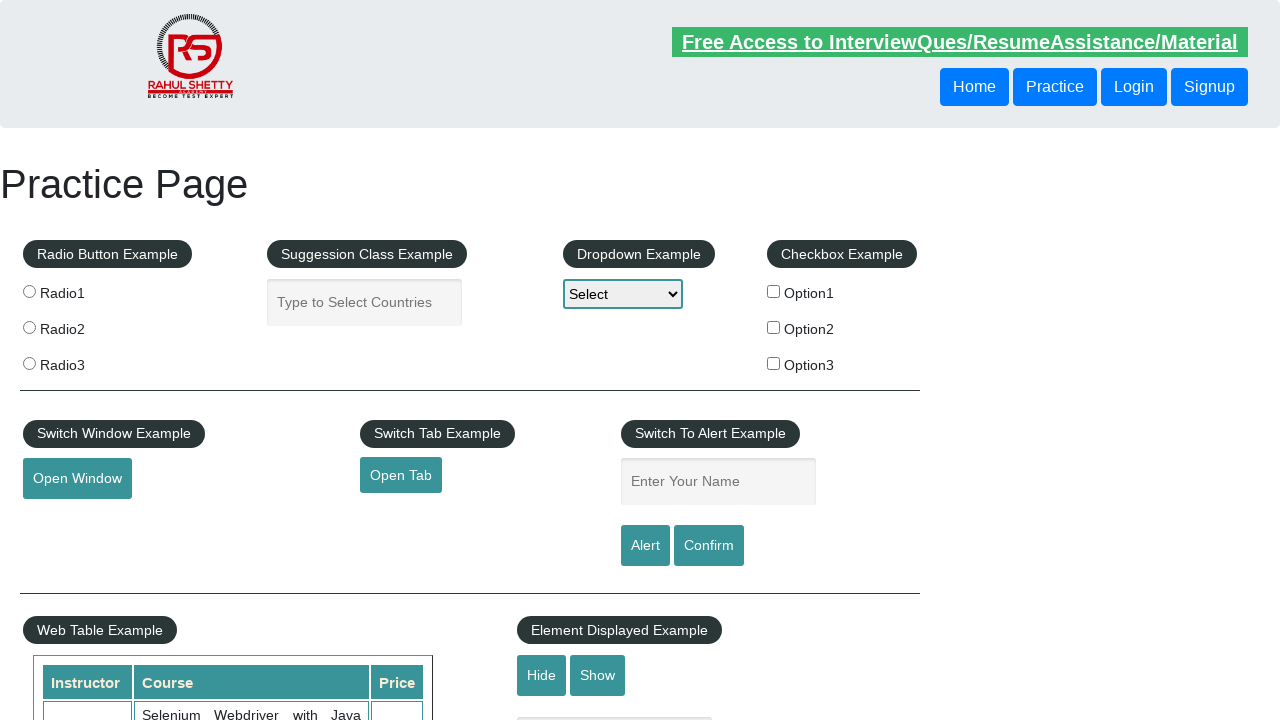

Clicked radio button 1 at (29, 291) on xpath=//*[@id='radio-btn-example']/fieldset/label/input >> nth=0
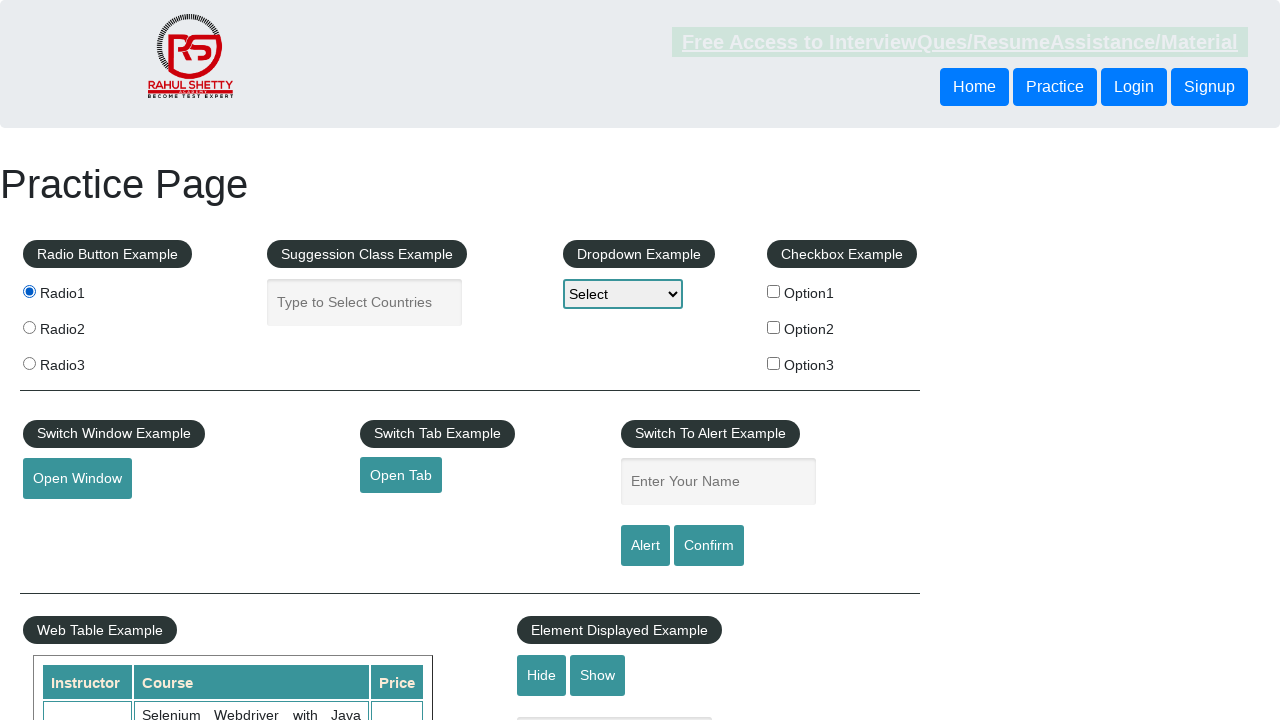

Verified that radio button 1 is selected
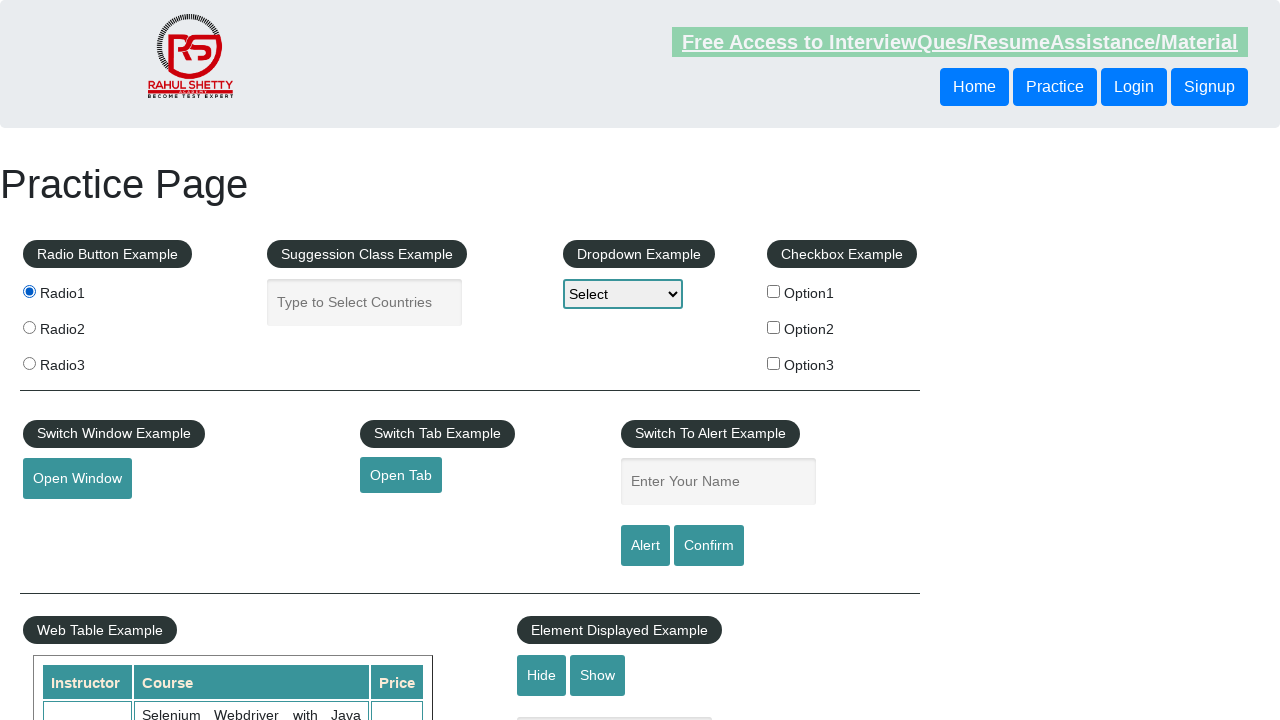

Clicked radio button 2 at (29, 327) on xpath=//*[@id='radio-btn-example']/fieldset/label/input >> nth=1
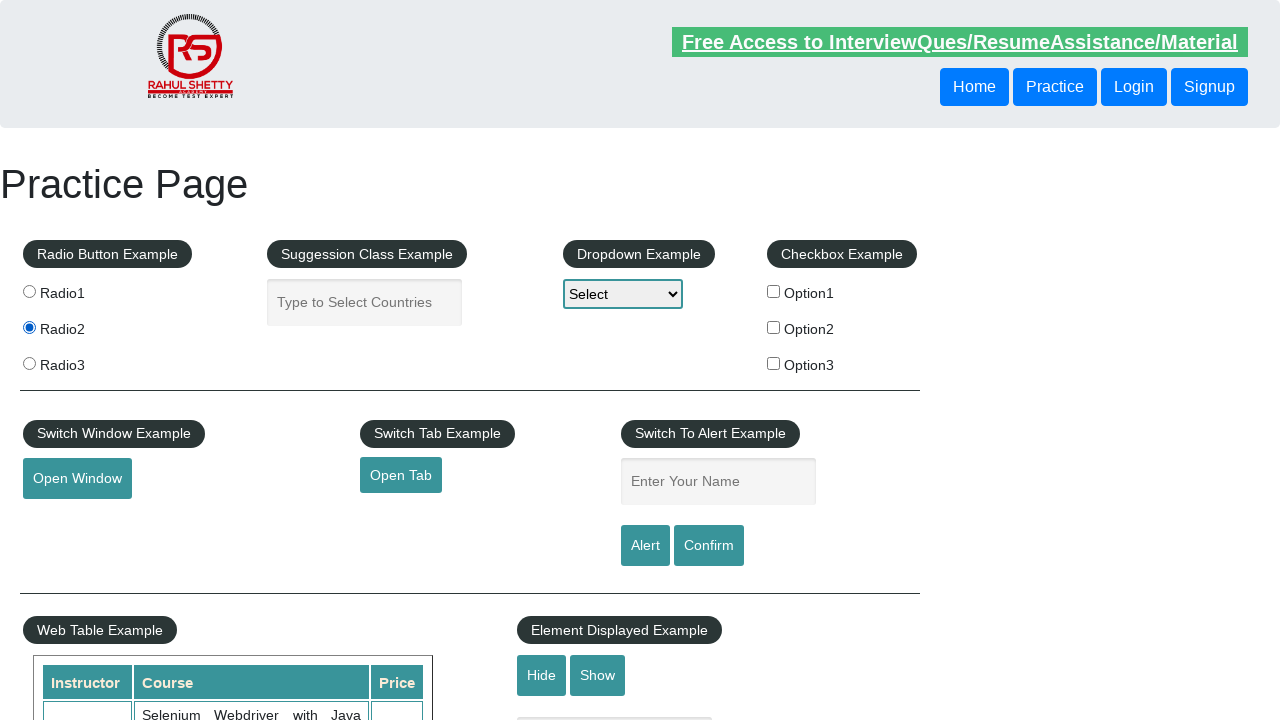

Verified that radio button 2 is selected
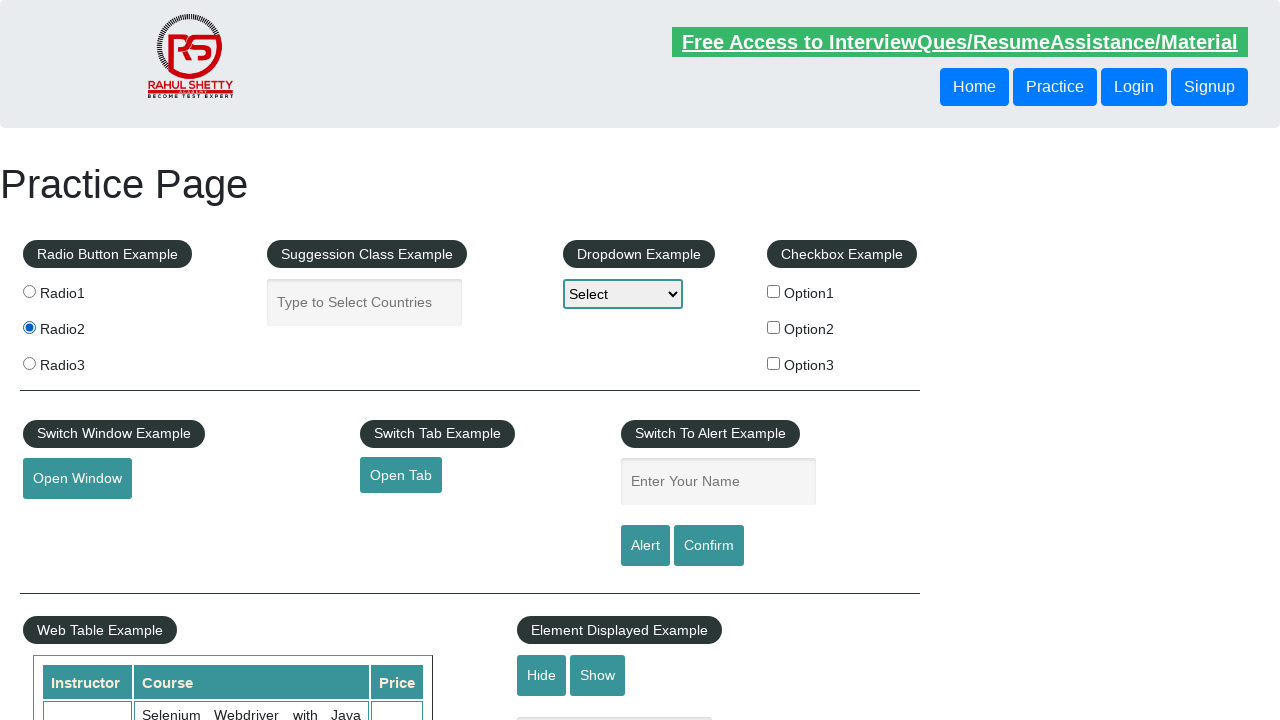

Clicked radio button 3 at (29, 363) on xpath=//*[@id='radio-btn-example']/fieldset/label/input >> nth=2
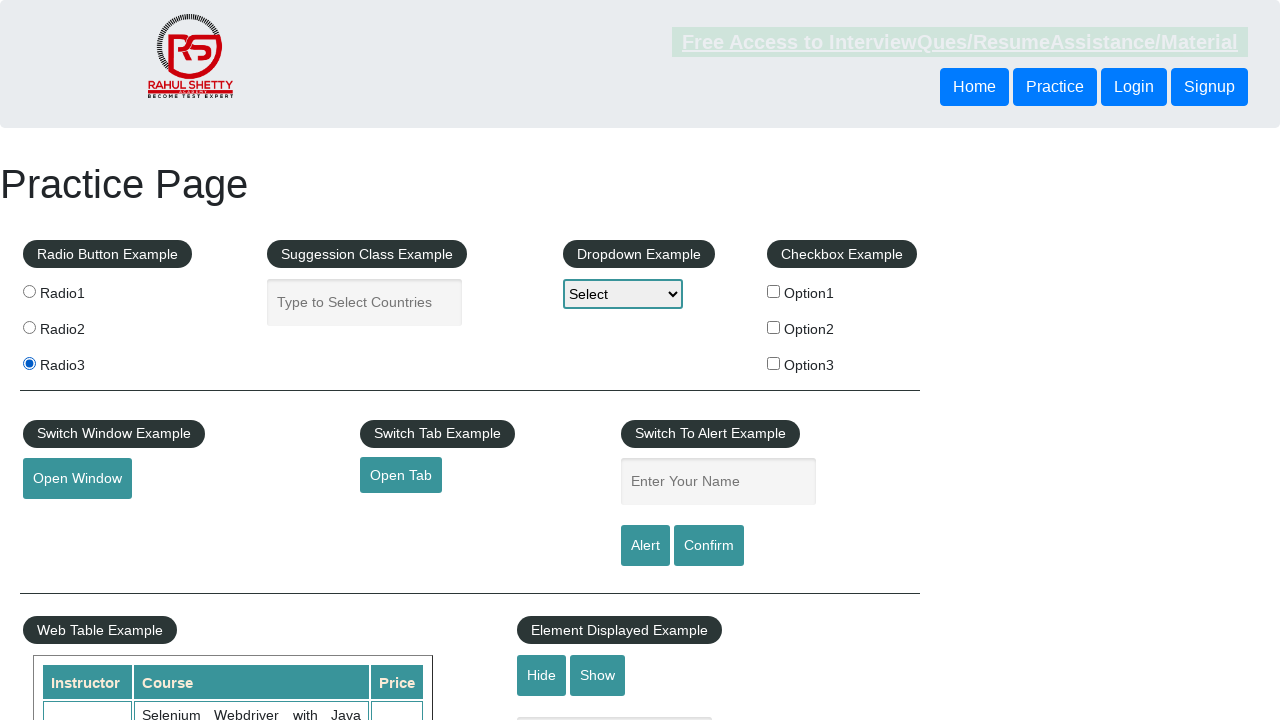

Verified that radio button 3 is selected
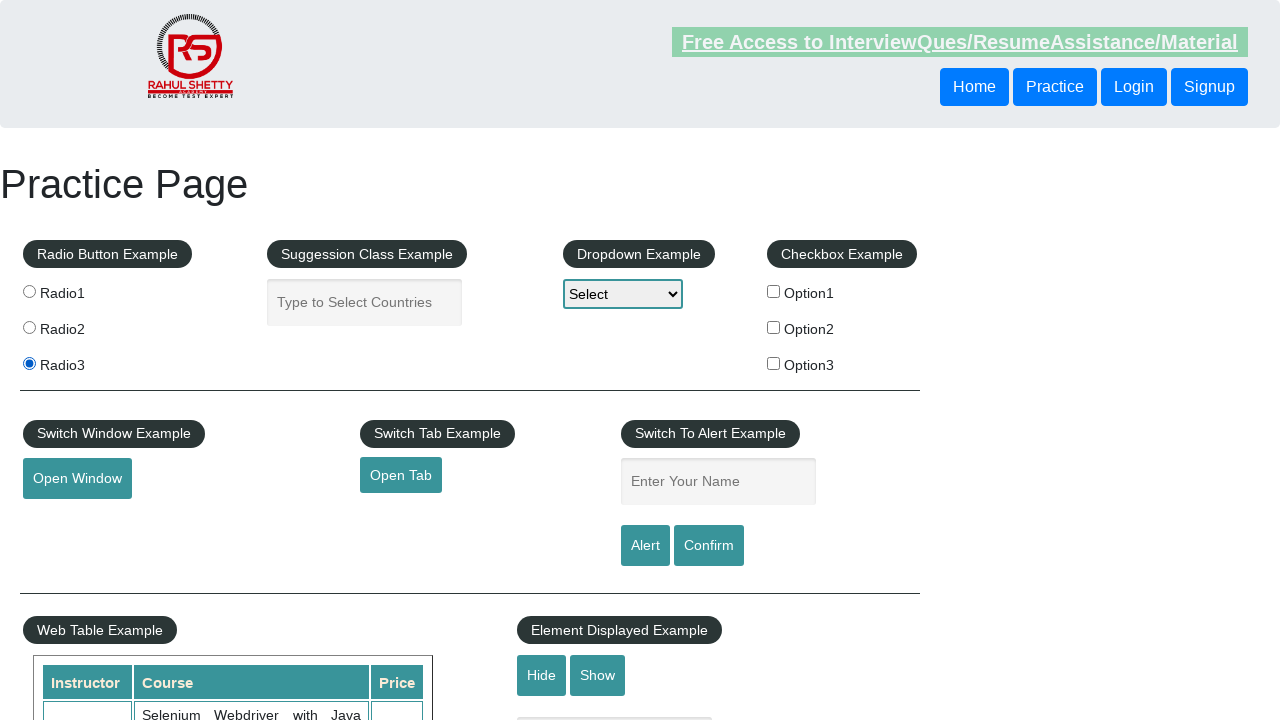

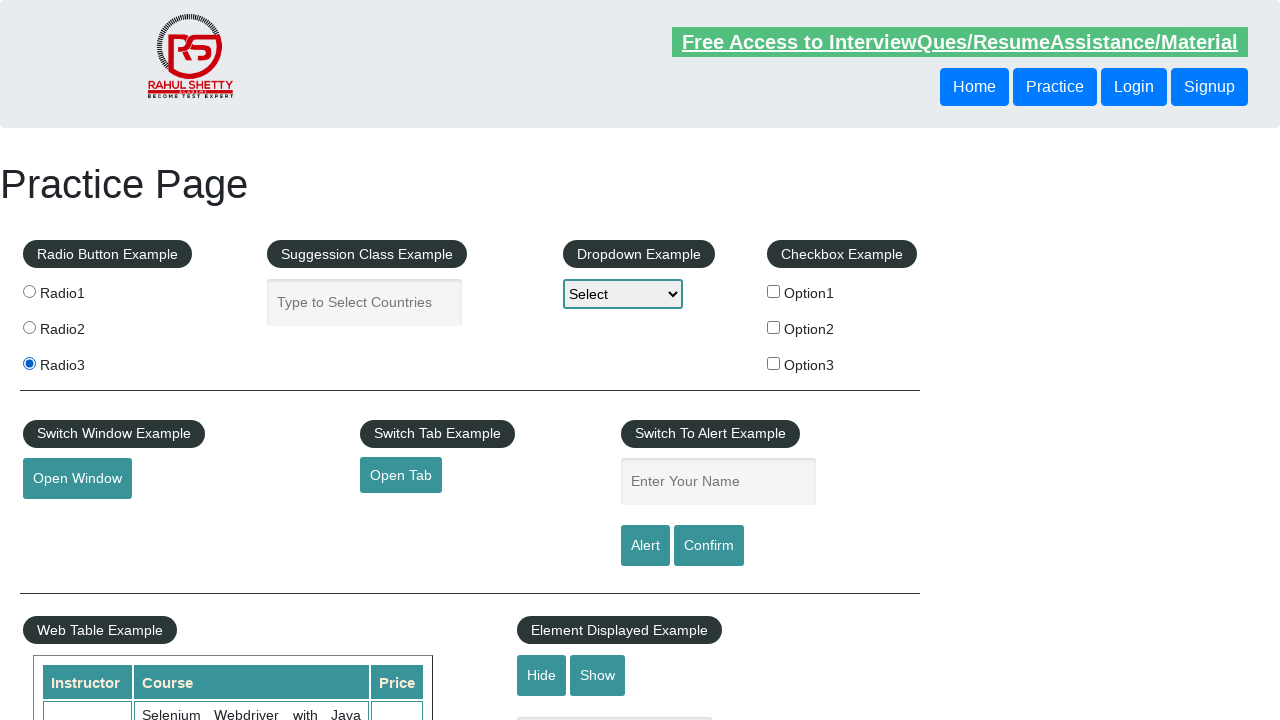